Adds a todo item and marks it as completed by checking its checkbox

Starting URL: https://todomvc.com/examples/angular/dist/browser/#/all

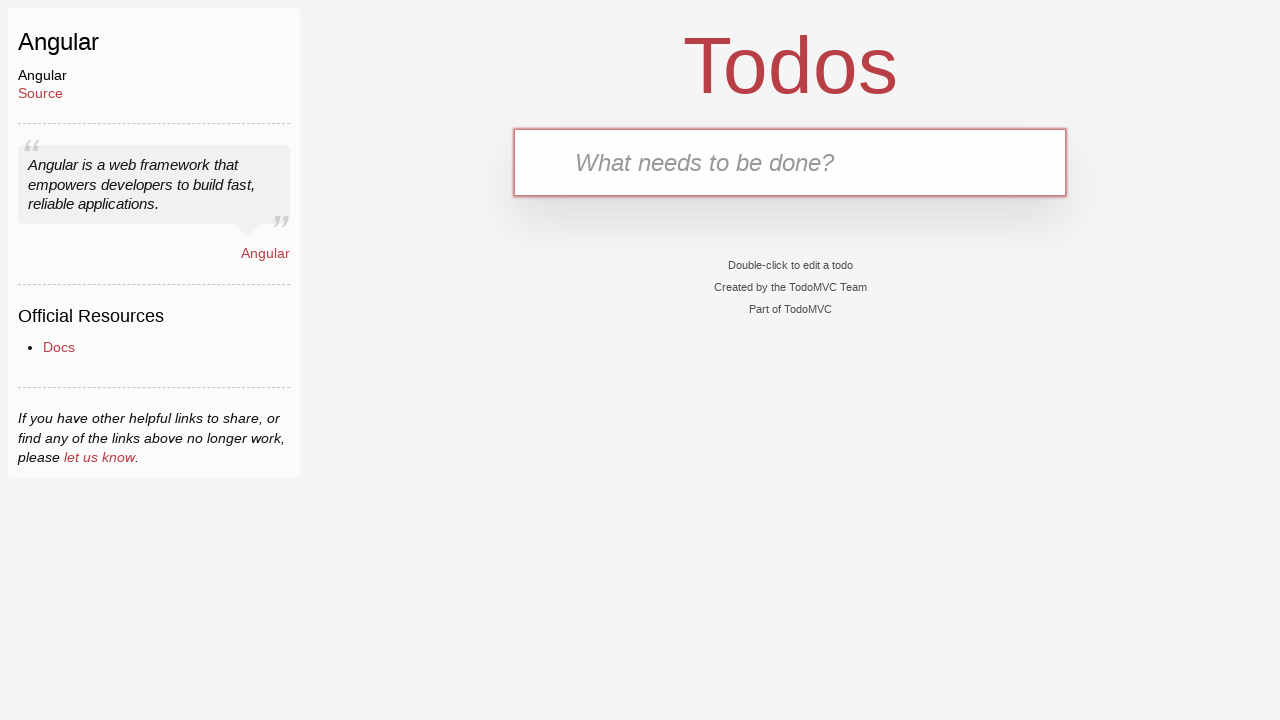

Filled new todo input field with 'buy milk' on .new-todo
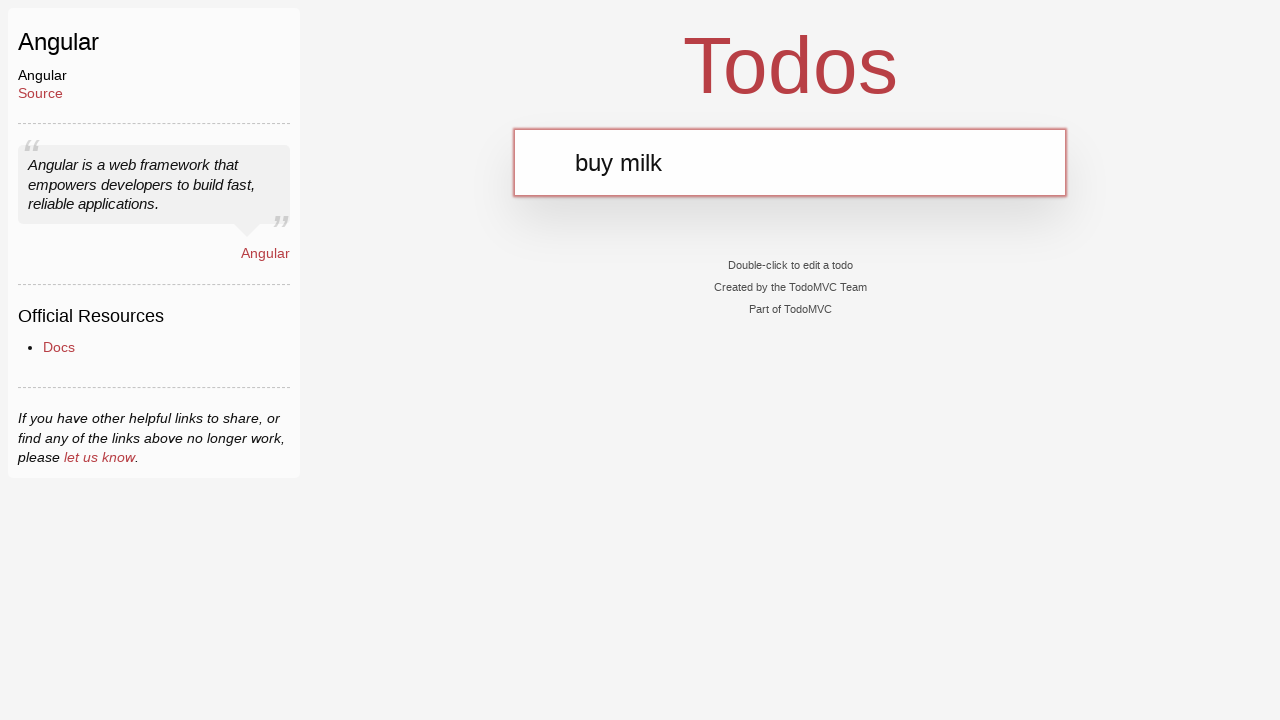

Pressed Enter to add the todo item on .new-todo
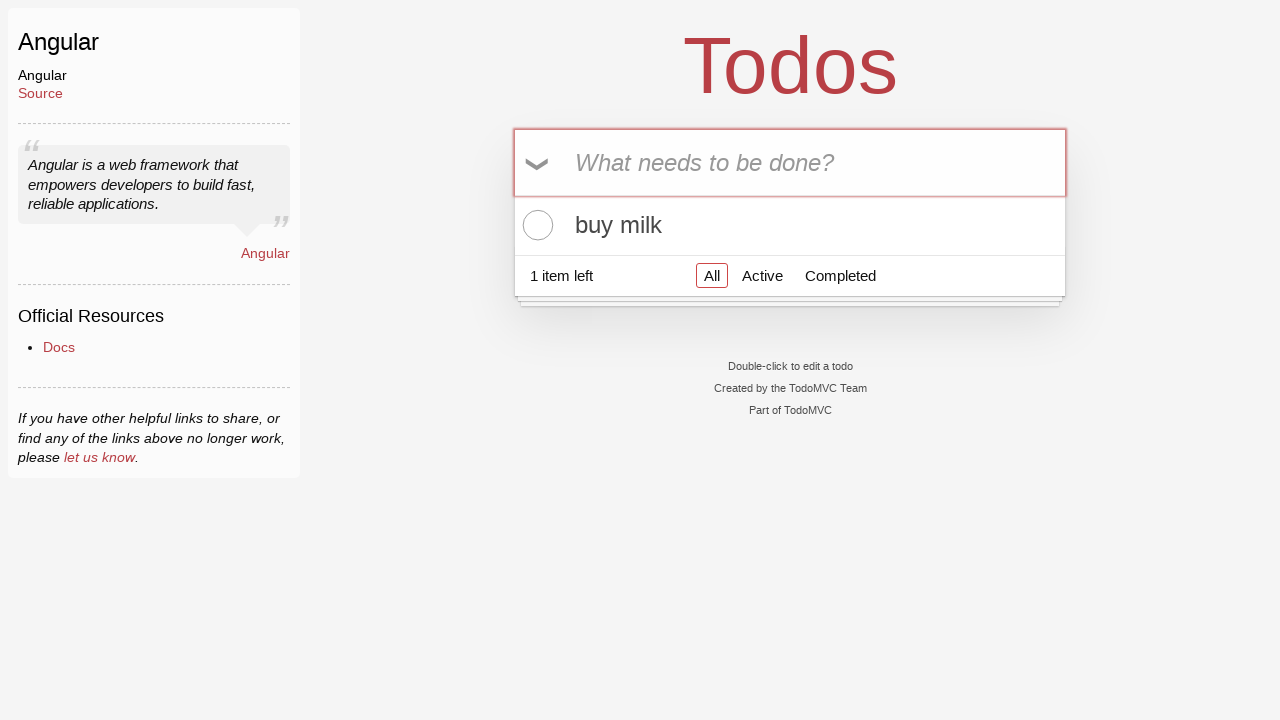

Clicked the checkbox to mark todo as completed at (535, 225) on .todo-list li:first-child input.toggle
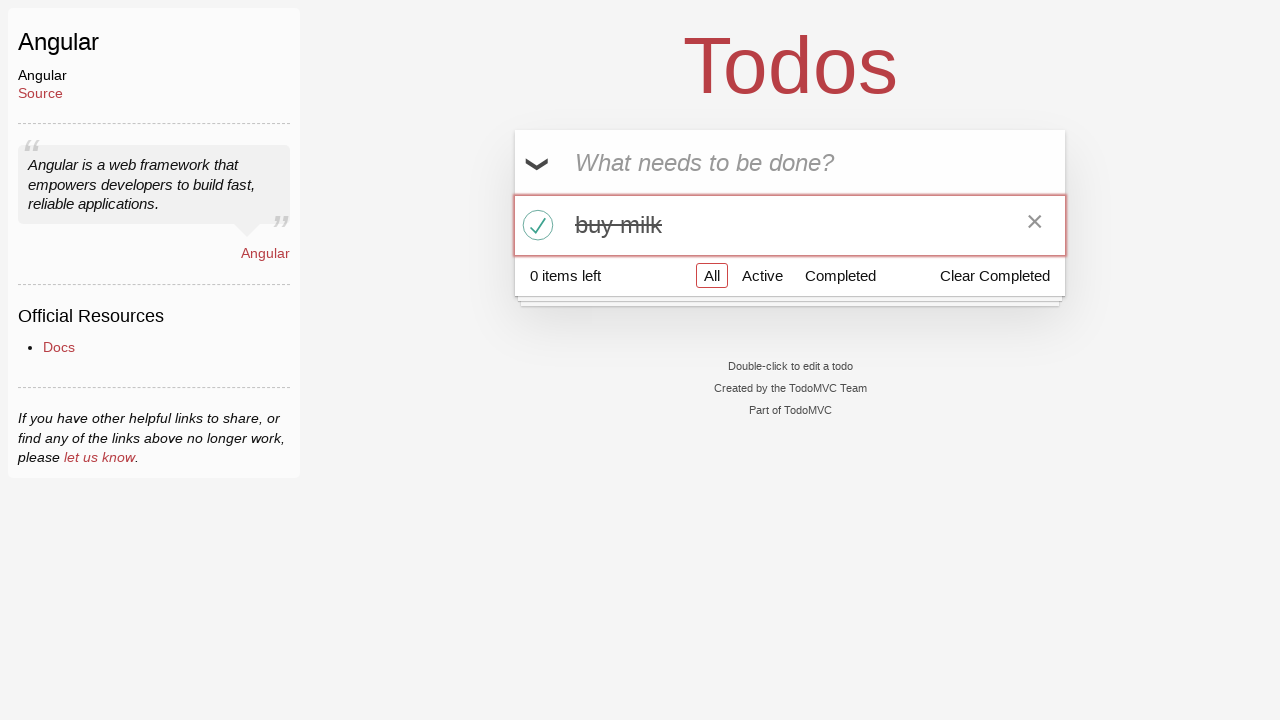

Verified that the todo item is marked as completed
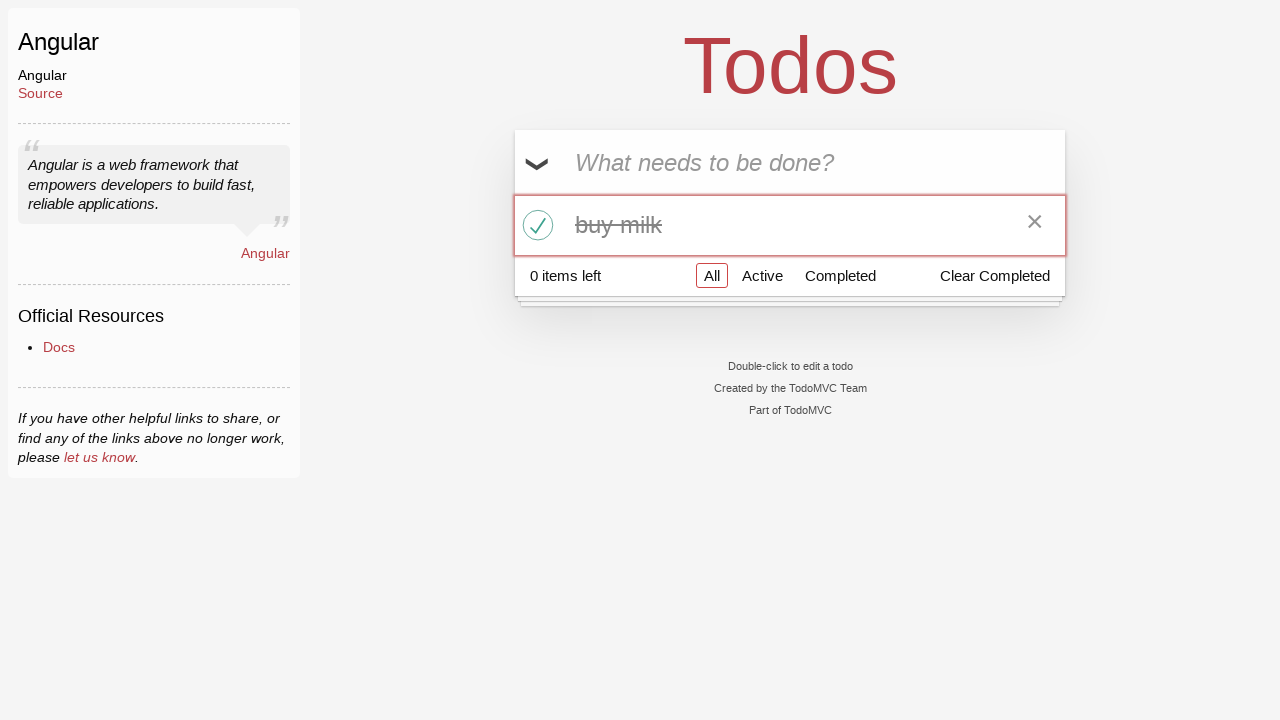

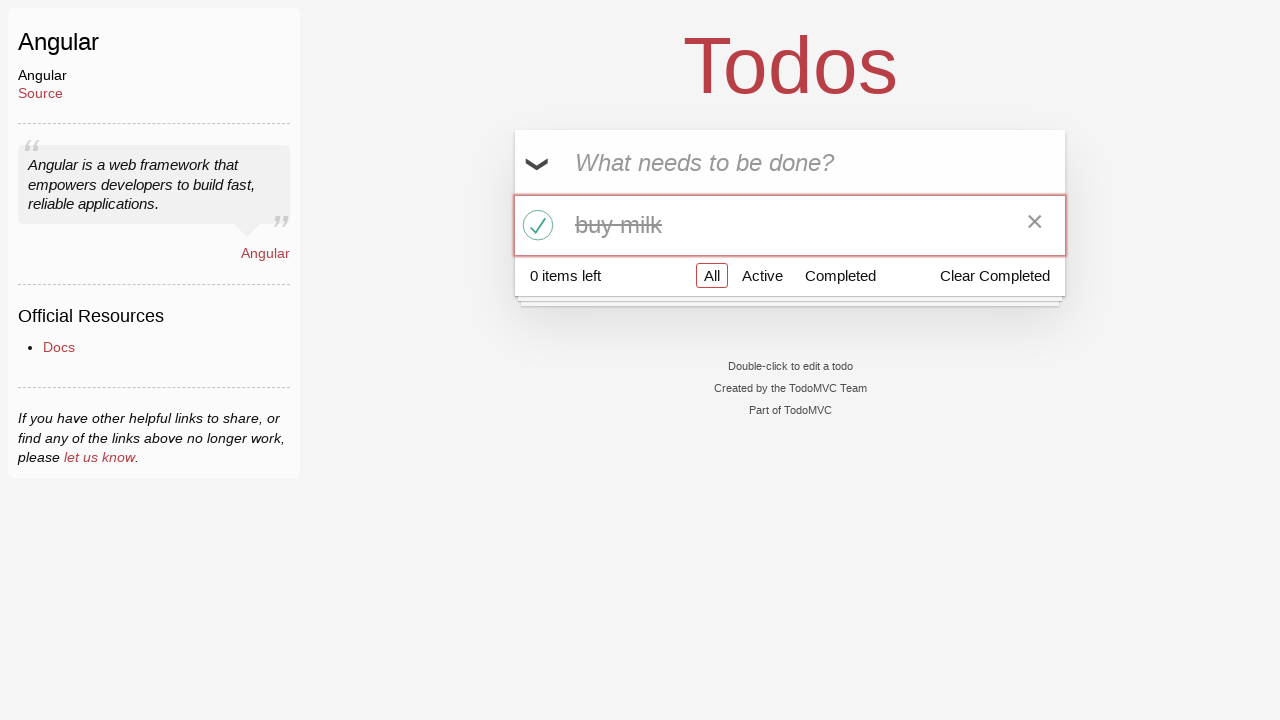